Tests the search functionality on W3Schools website by entering a search query and submitting it, then switches to an iframe

Starting URL: https://w3schools.com/

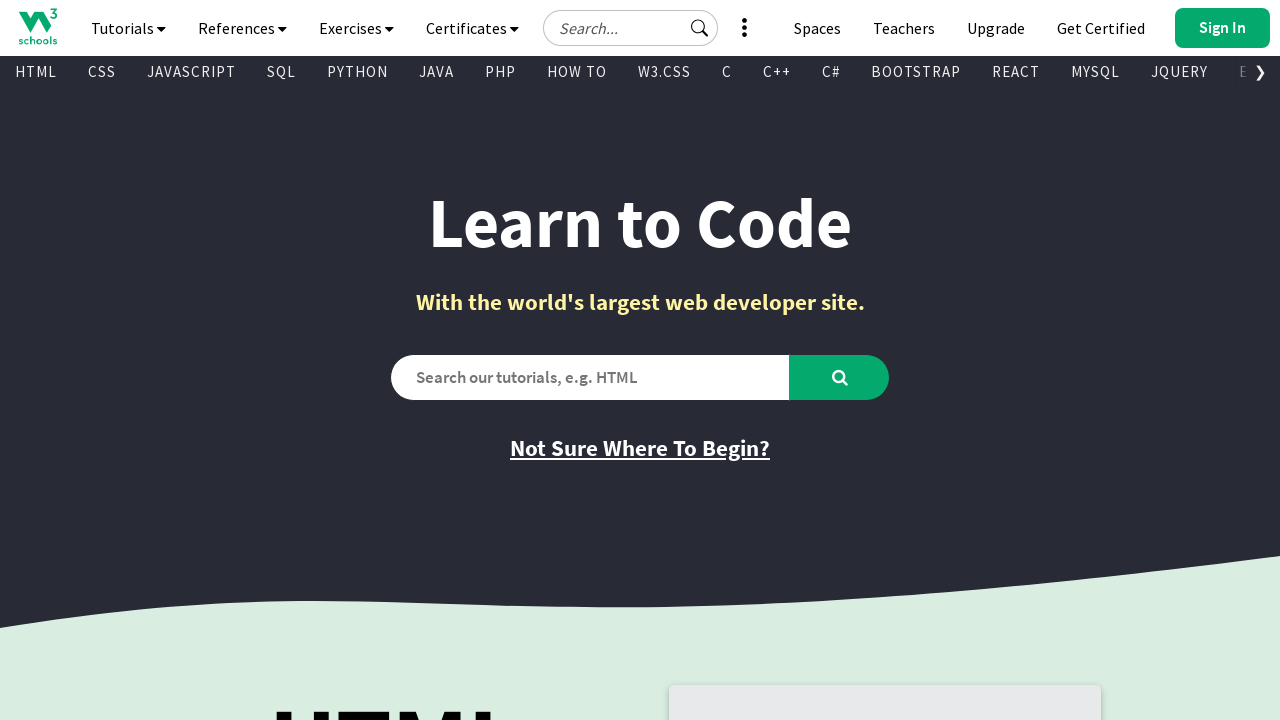

Filled search box with 'Html tutorial' query on #search2
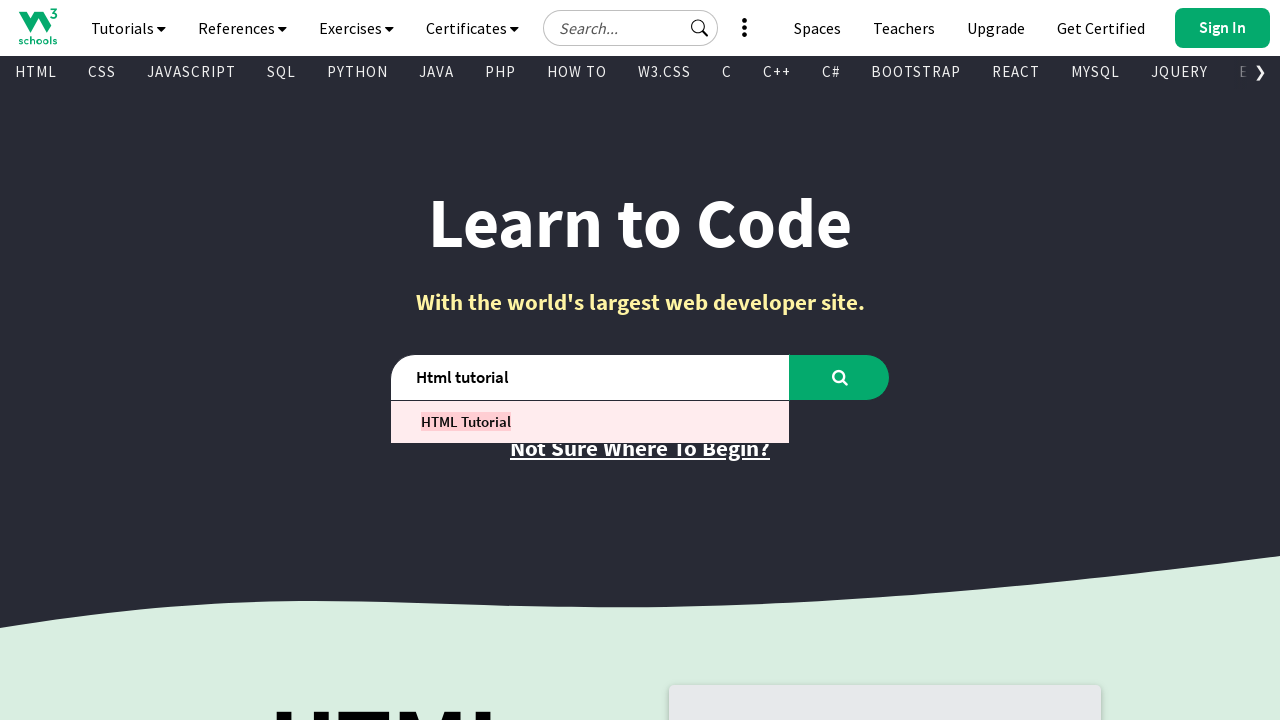

Pressed Enter to submit search query on #search2
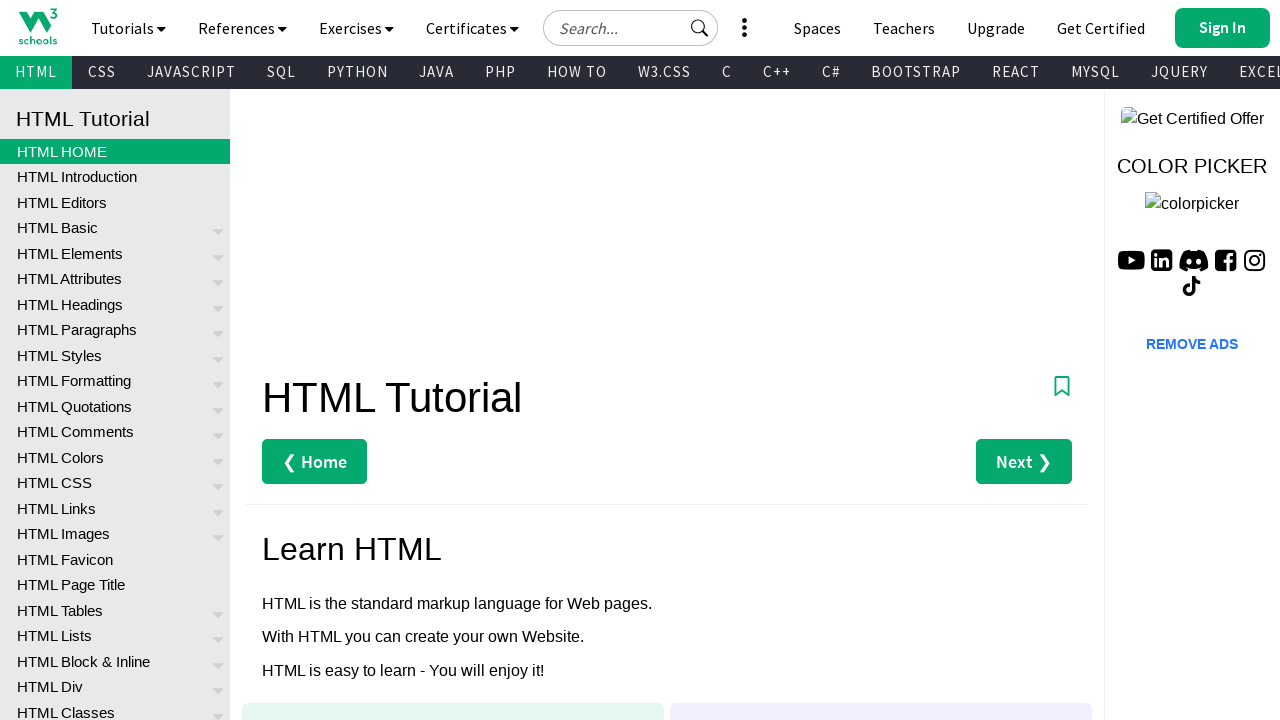

Waited for page to reach networkidle state
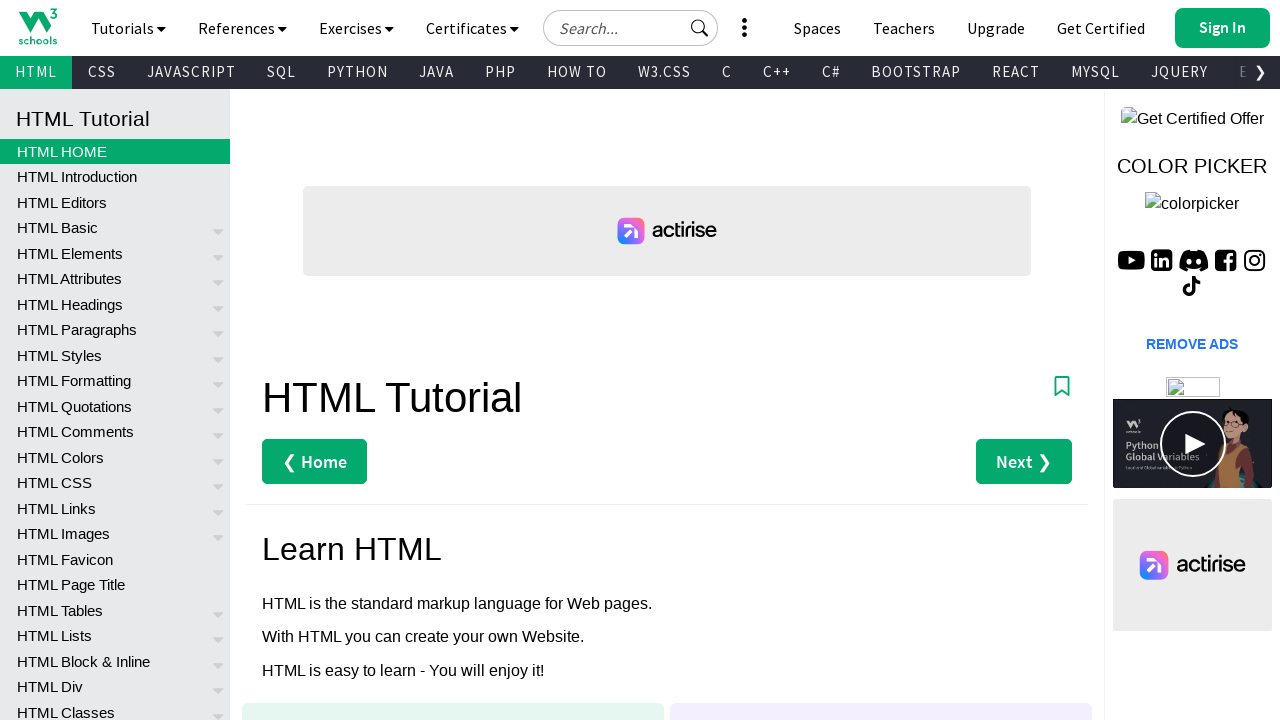

Located and switched to first iframe
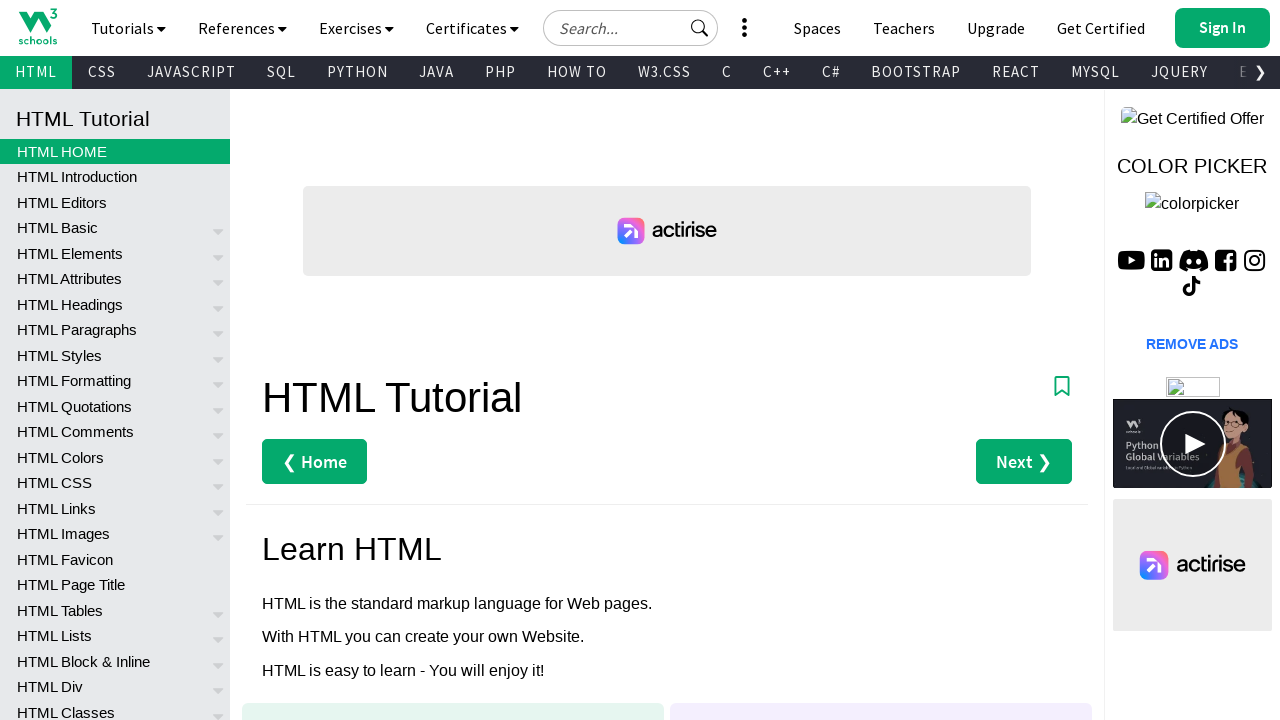

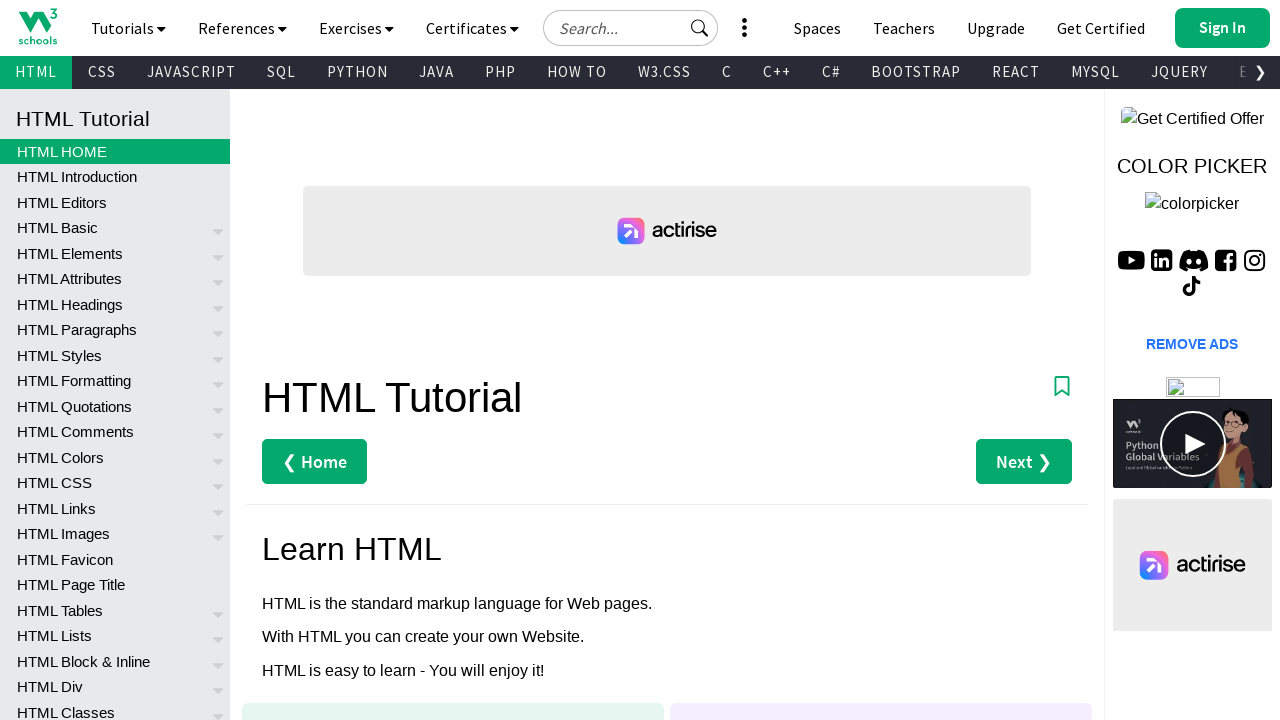